Navigates to AutomationTalks website and verifies the page loads by checking the title exists

Starting URL: http://AutomationTalks.com/

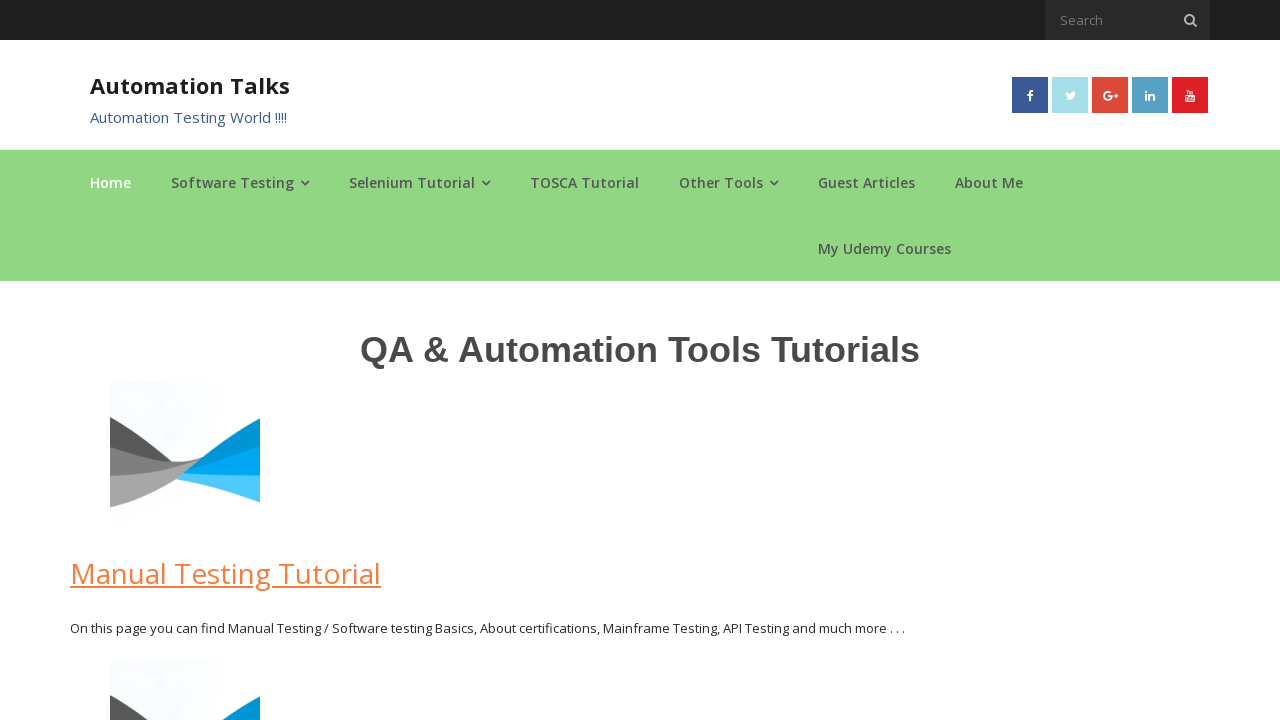

Navigated to AutomationTalks website
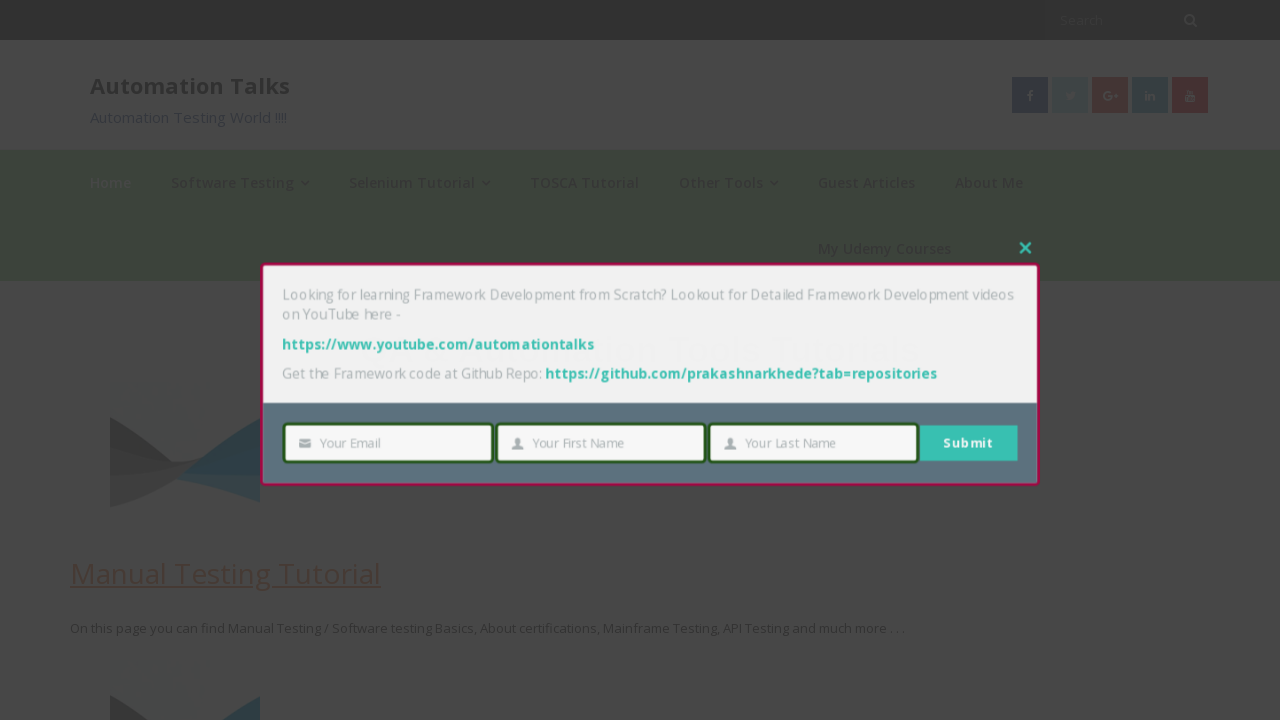

Page fully loaded (DOM content ready)
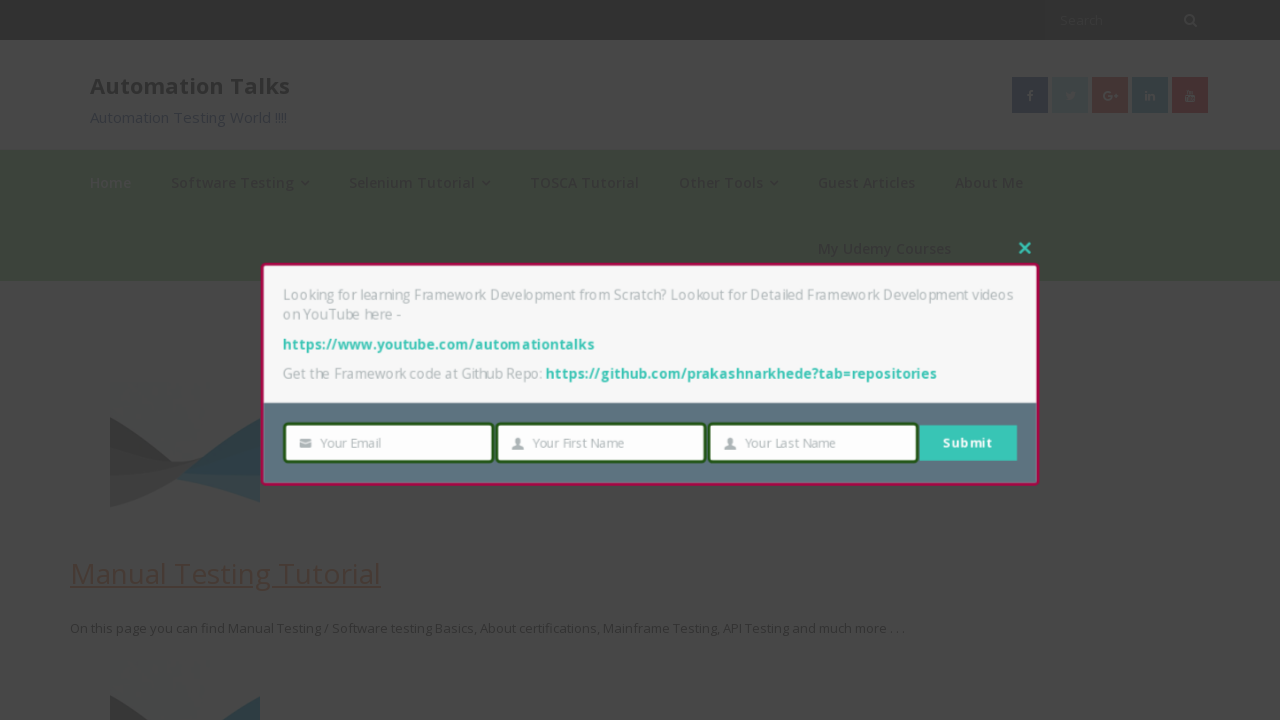

Retrieved page title
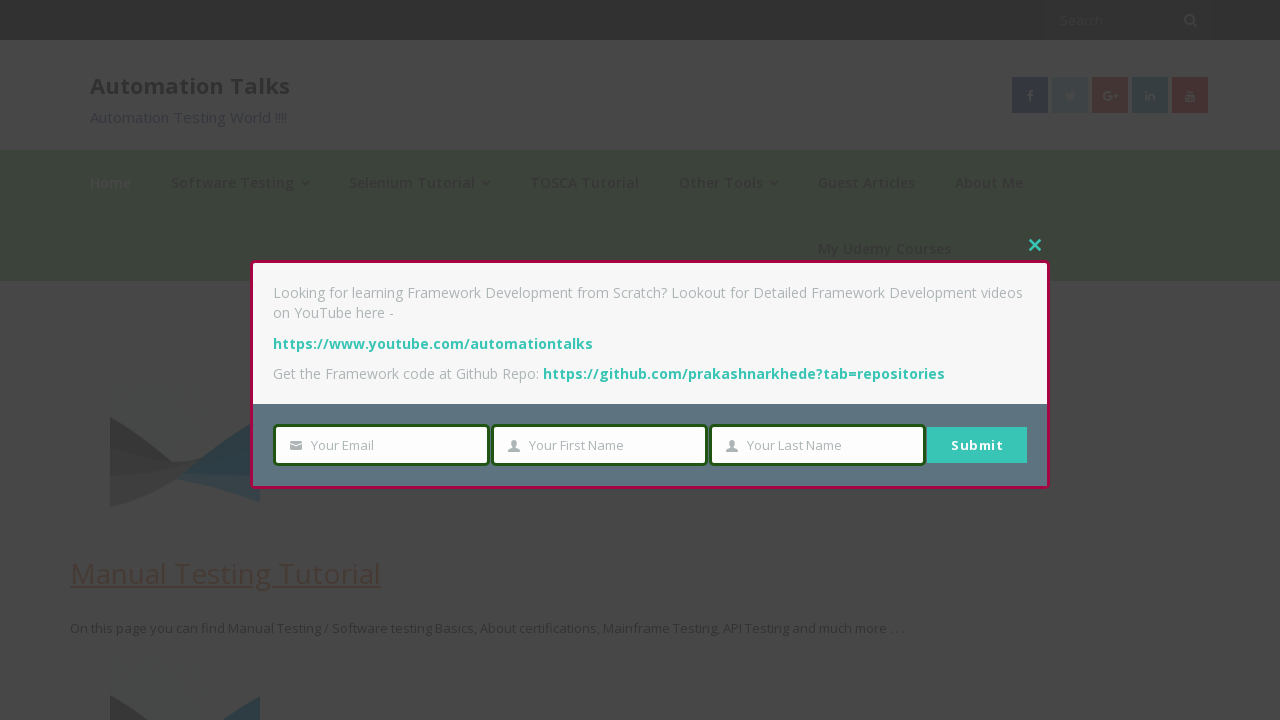

Verified page title exists and is not empty
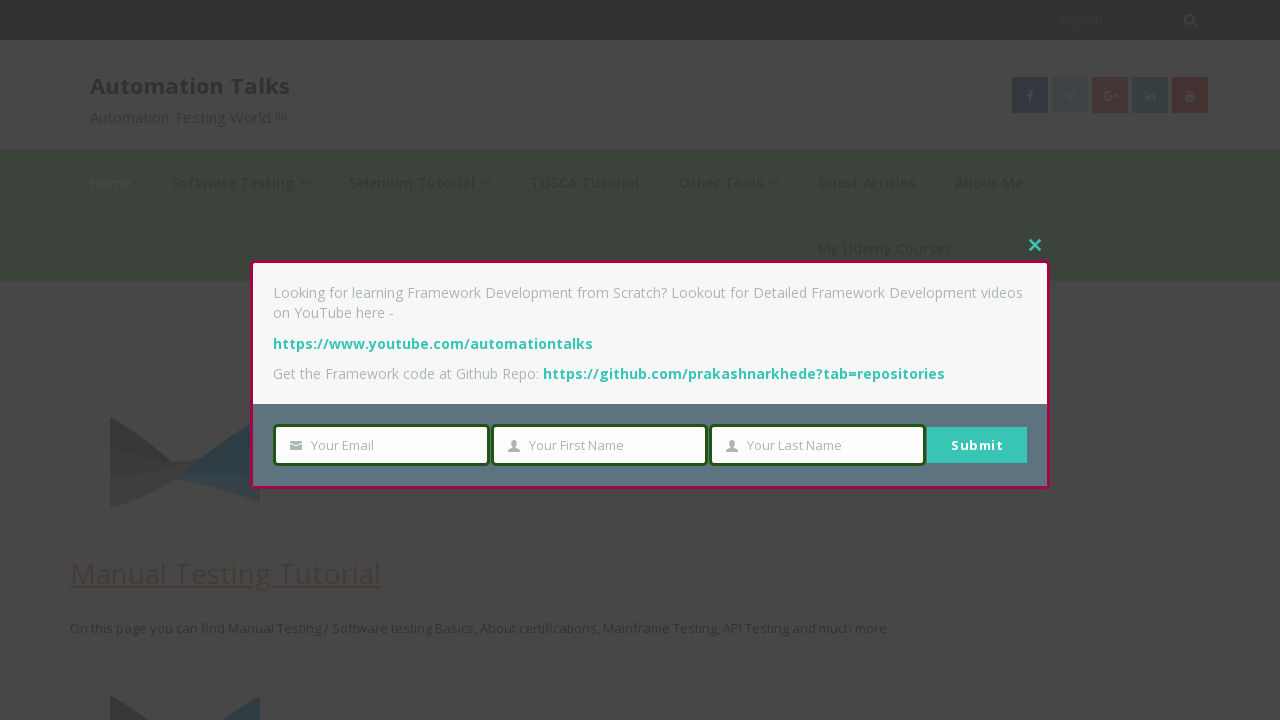

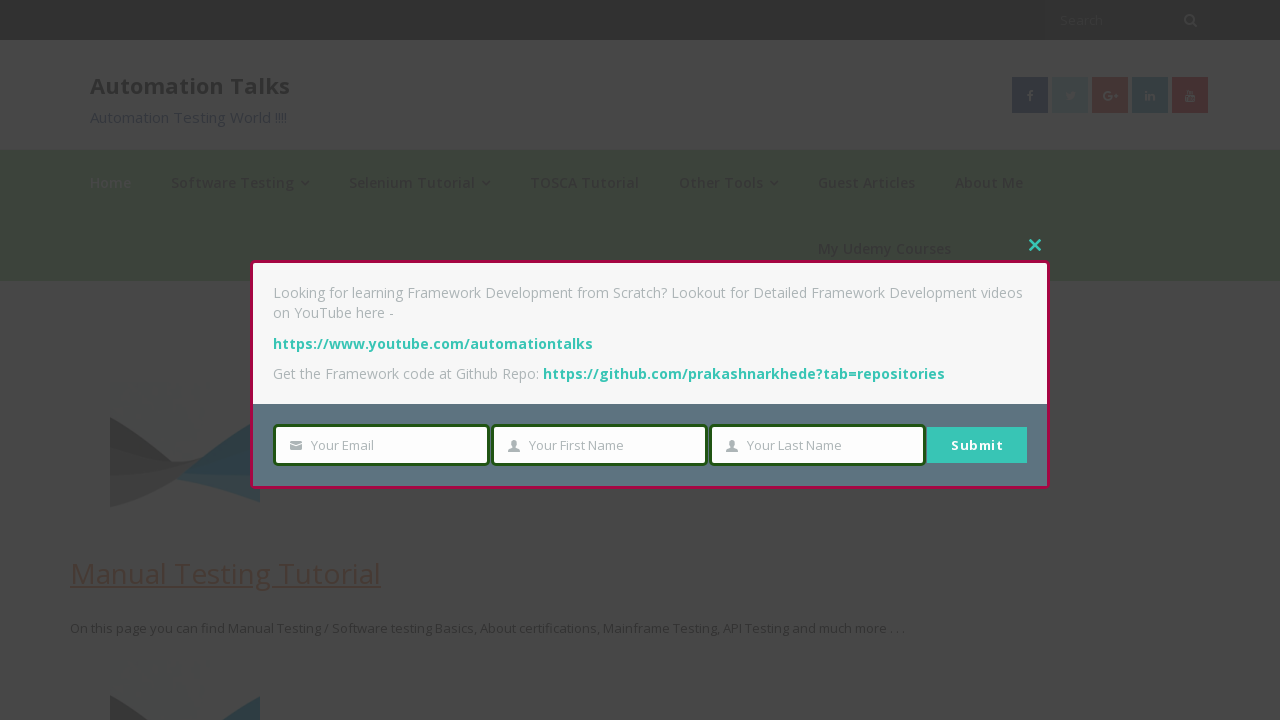